Tests dynamic controls with explicit waits by clicking Remove button, verifying "It's gone!" message appears, clicking Add button, and verifying "It's back!" message appears

Starting URL: https://the-internet.herokuapp.com/dynamic_controls

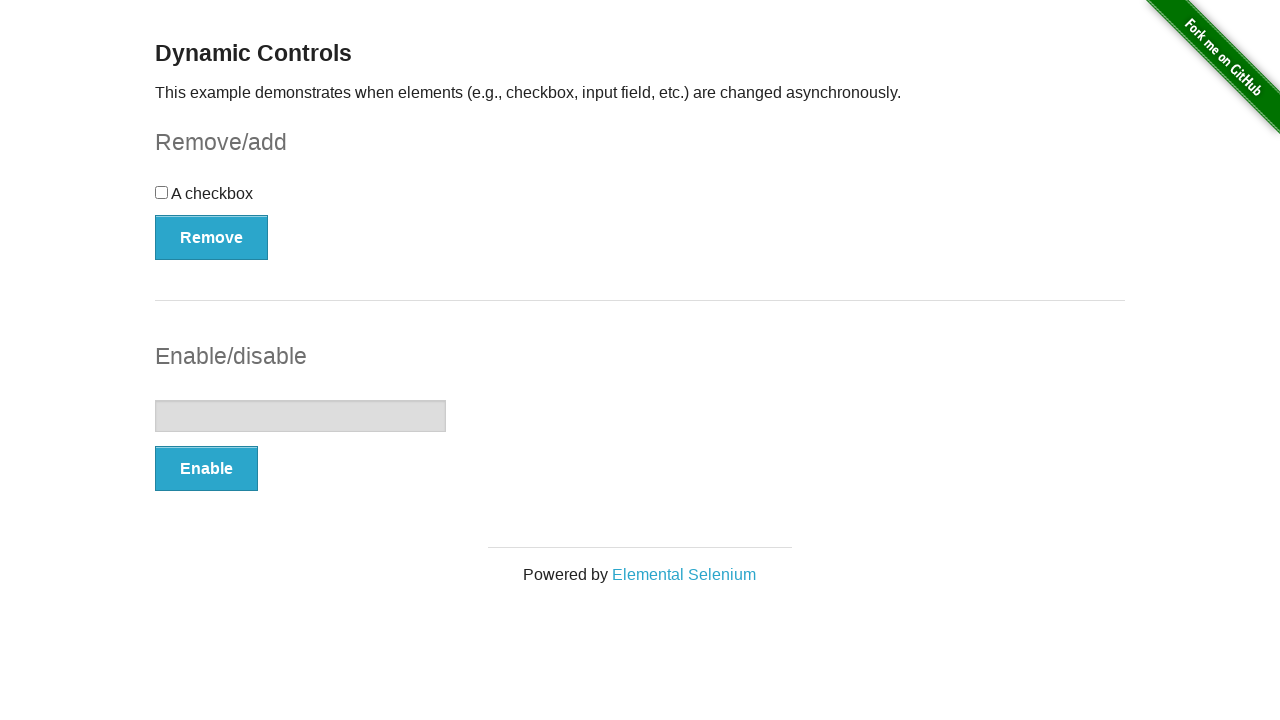

Clicked Remove button at (212, 237) on xpath=//button[text()='Remove']
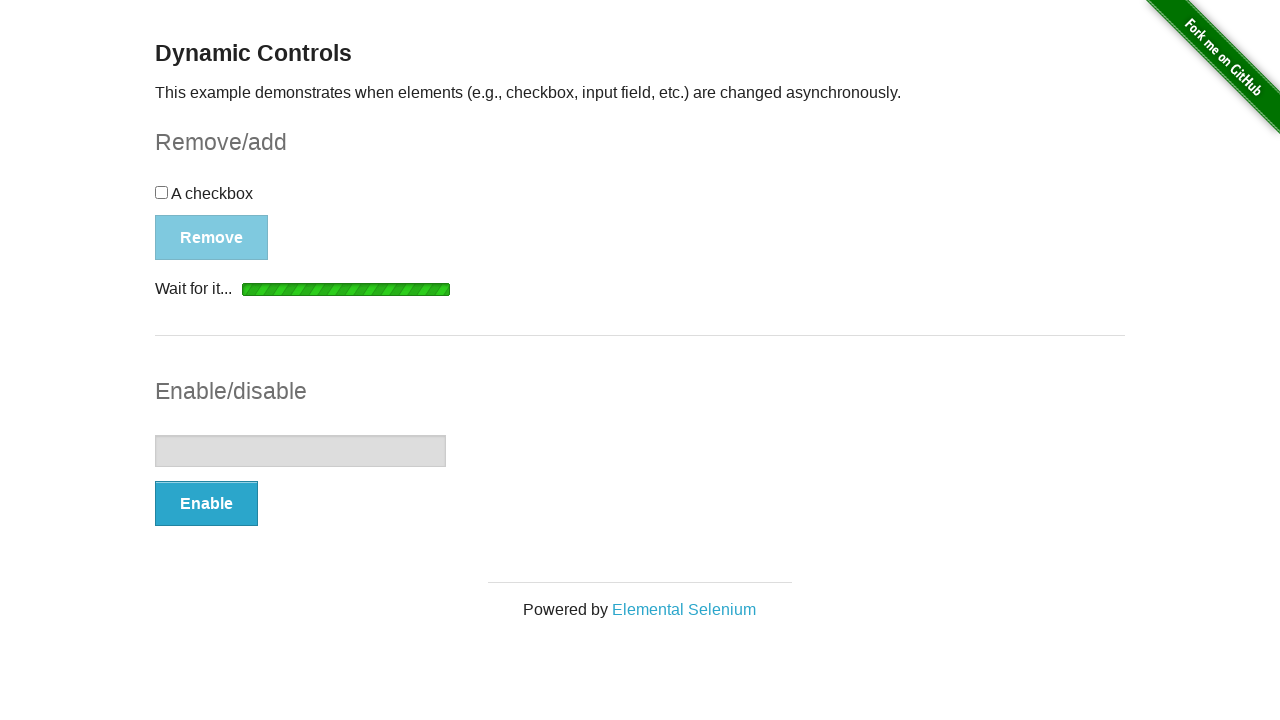

Verified 'It's gone!' message appeared after removing control
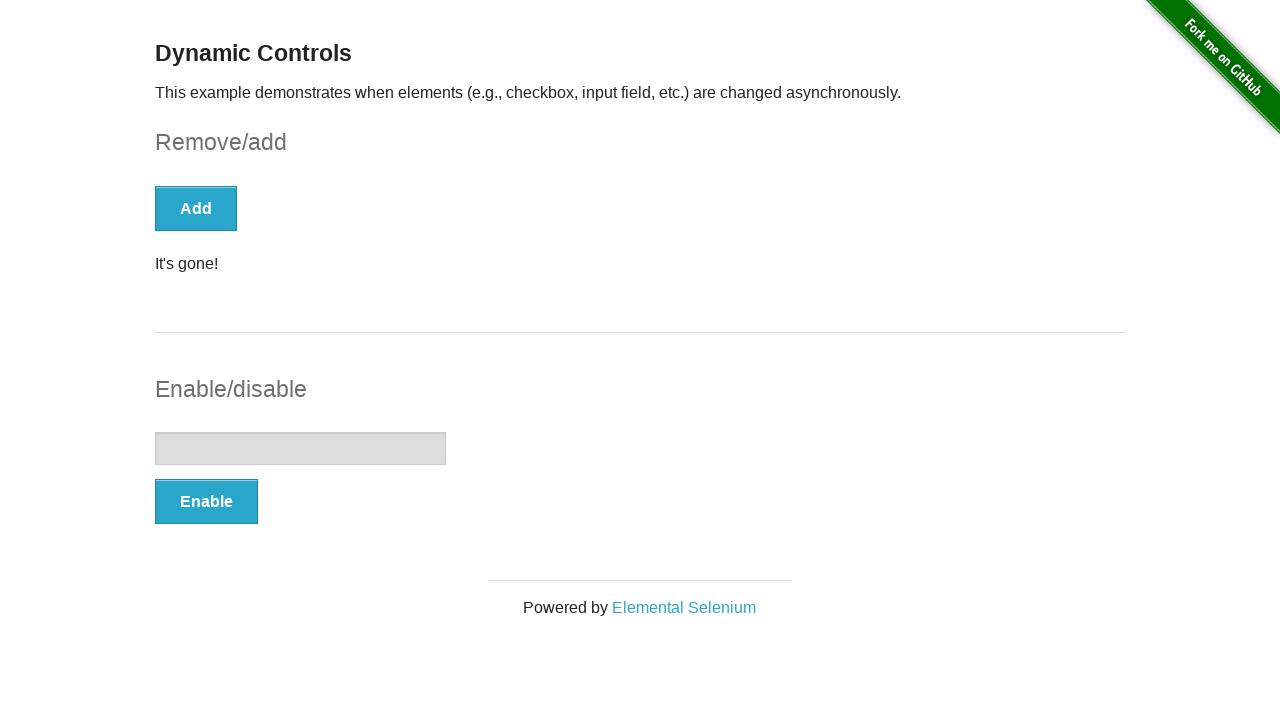

Clicked Add button at (196, 208) on (//button[@type='button'])[1]
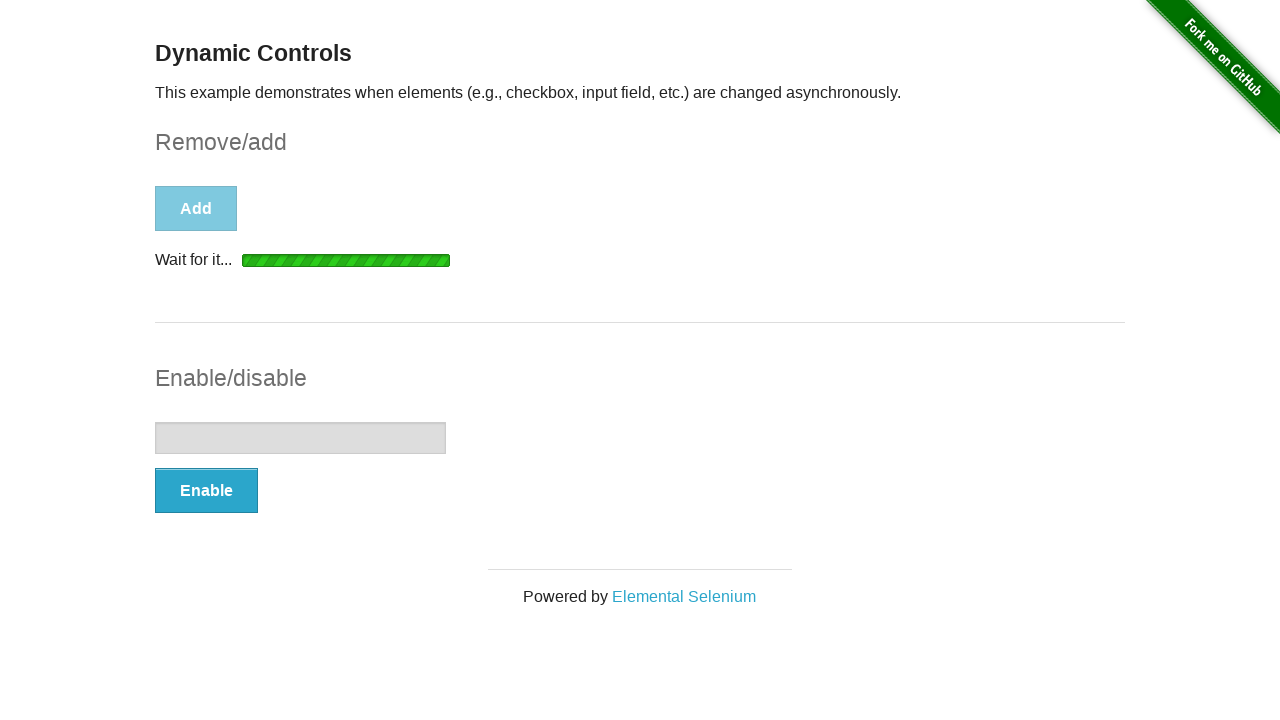

Verified 'It's back!' message appeared after adding control back
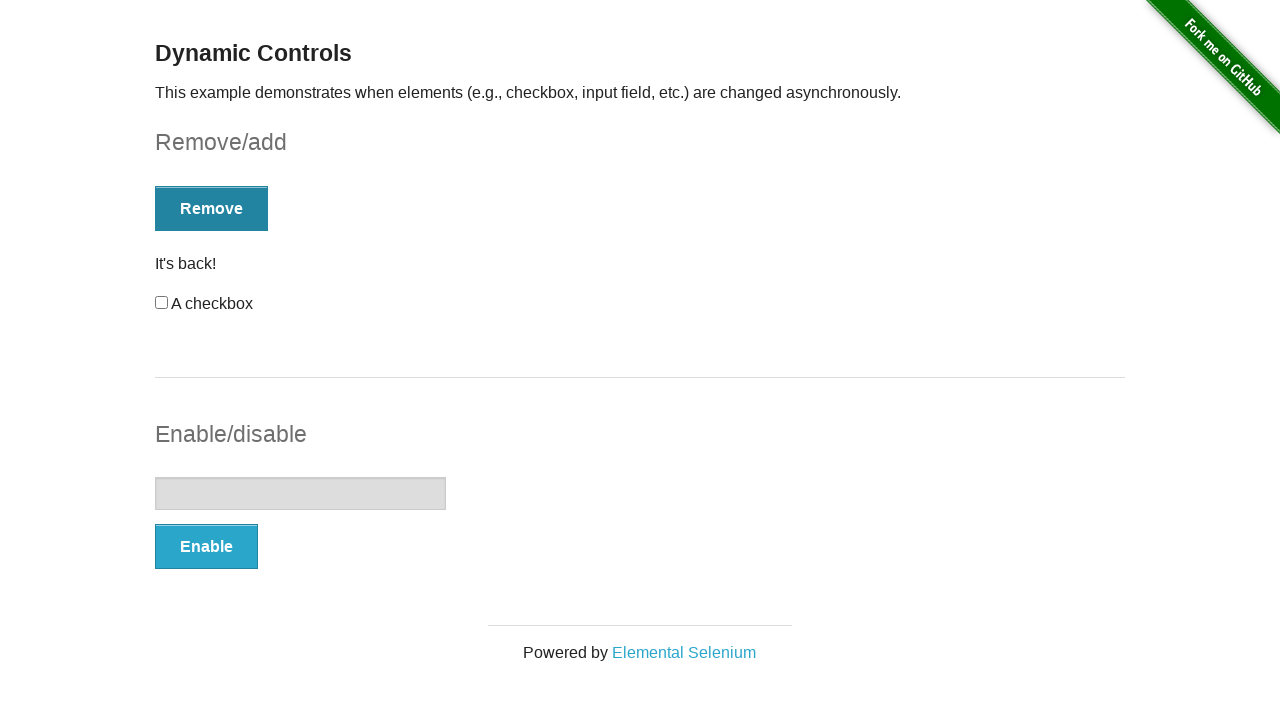

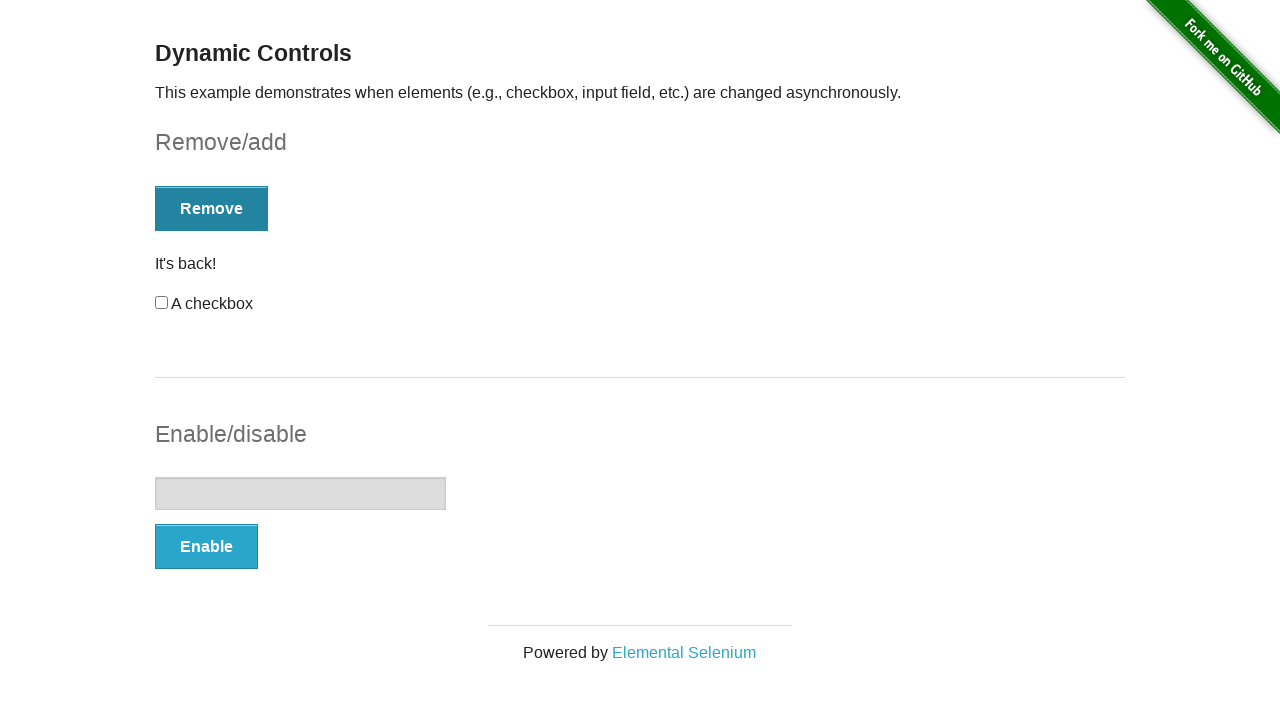